Tests page scrolling functionality by scrolling down the page using PAGE_DOWN and ARROW_DOWN keys, then scrolling back up using PAGE_UP and ARROW_UP keys.

Starting URL: https://techproeducation.com

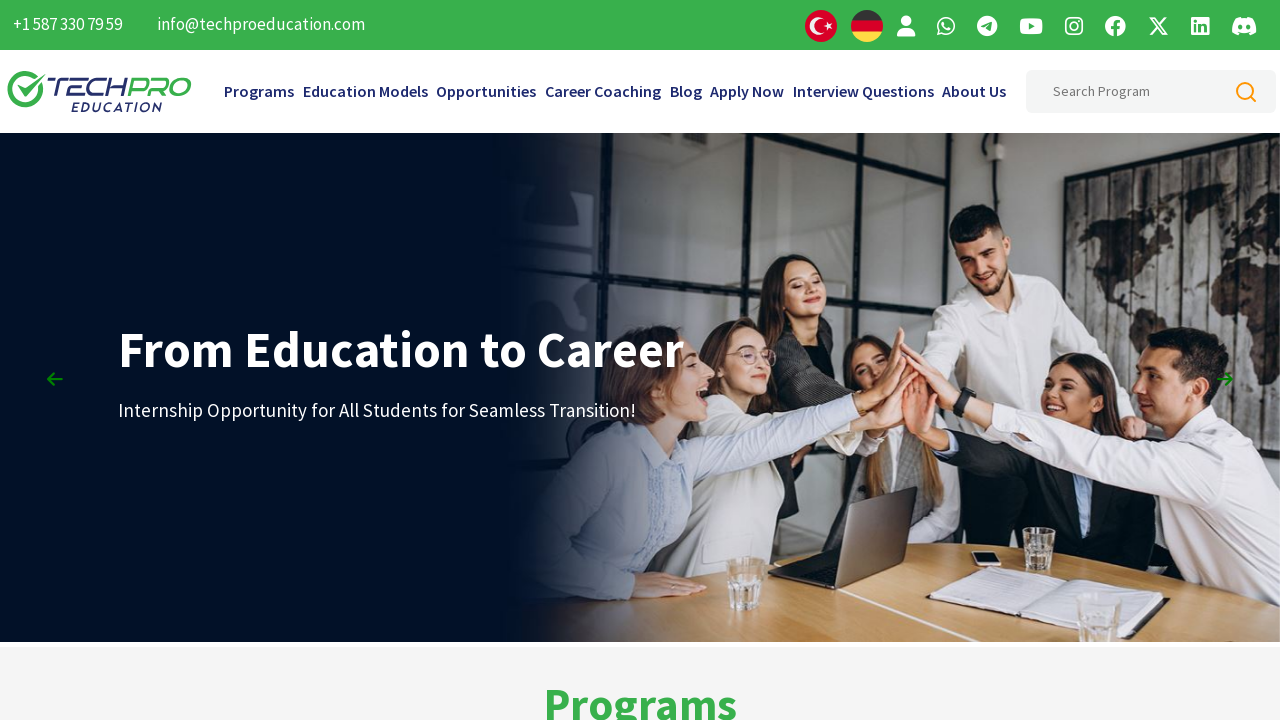

Waited for page DOM content to load
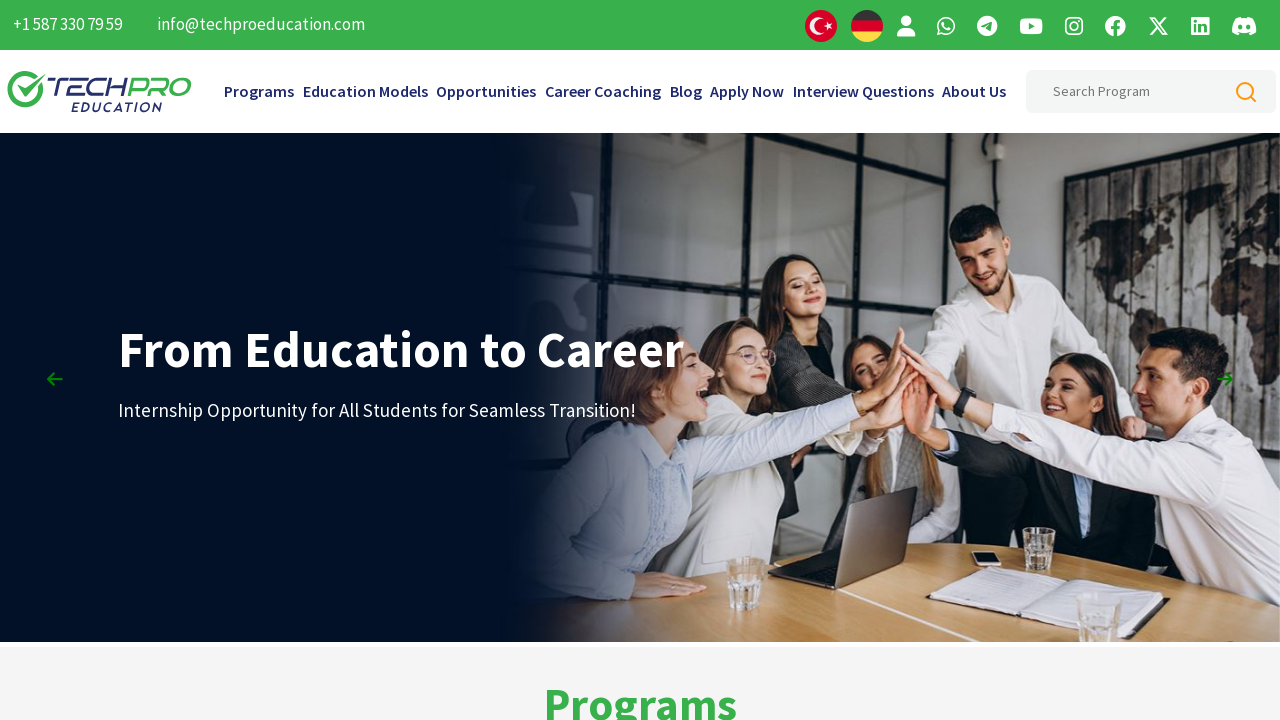

Waited 3 seconds for page to fully render
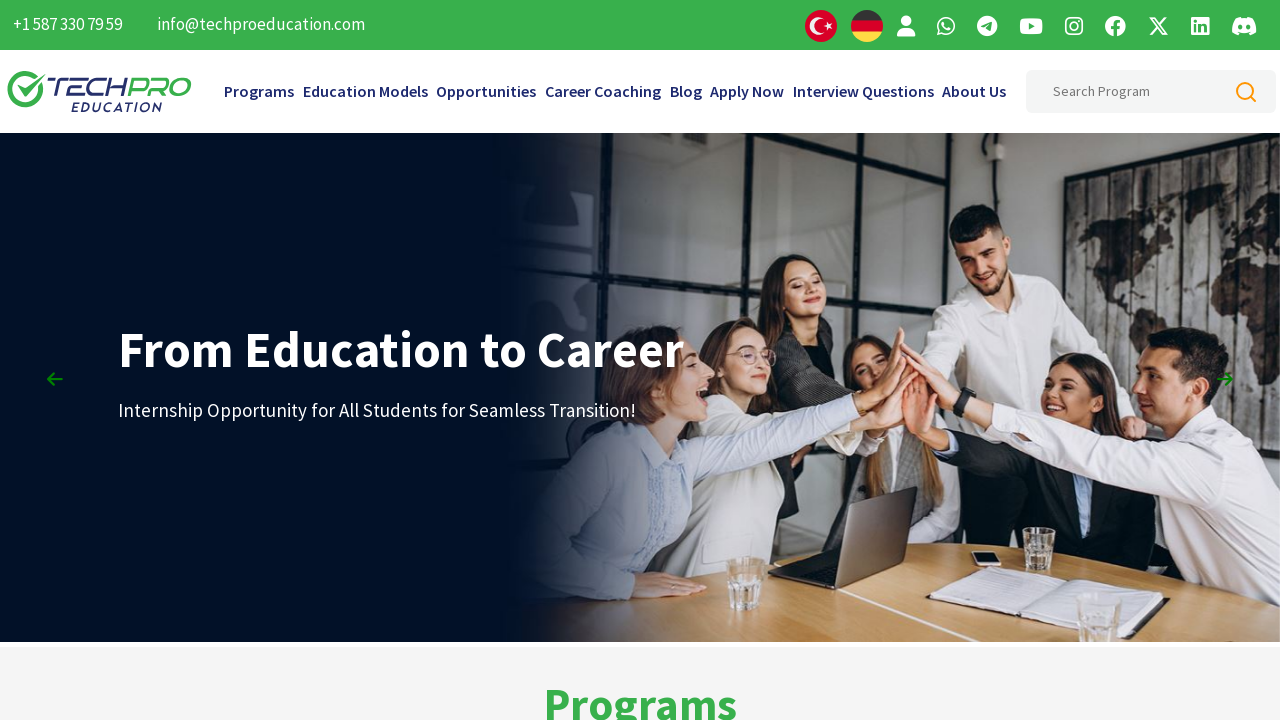

Pressed PAGE_DOWN key - first scroll down
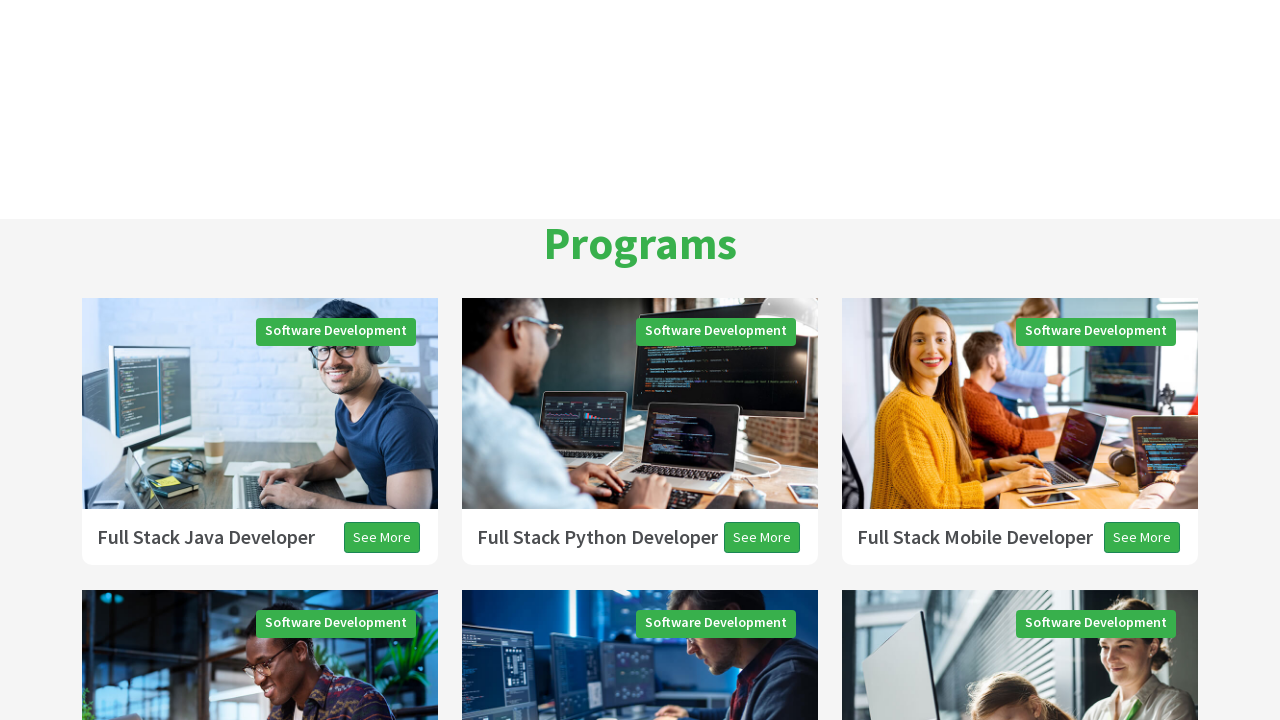

Pressed PAGE_DOWN key - second scroll down
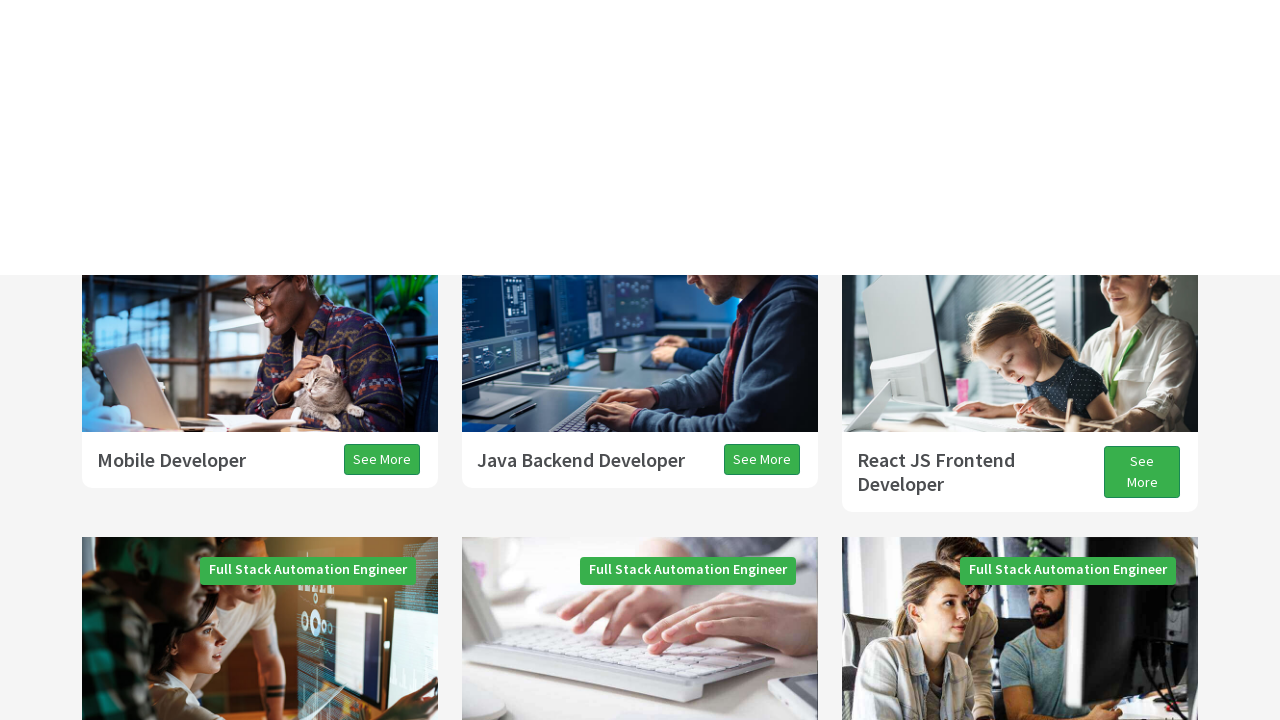

Pressed PAGE_DOWN key - third scroll down
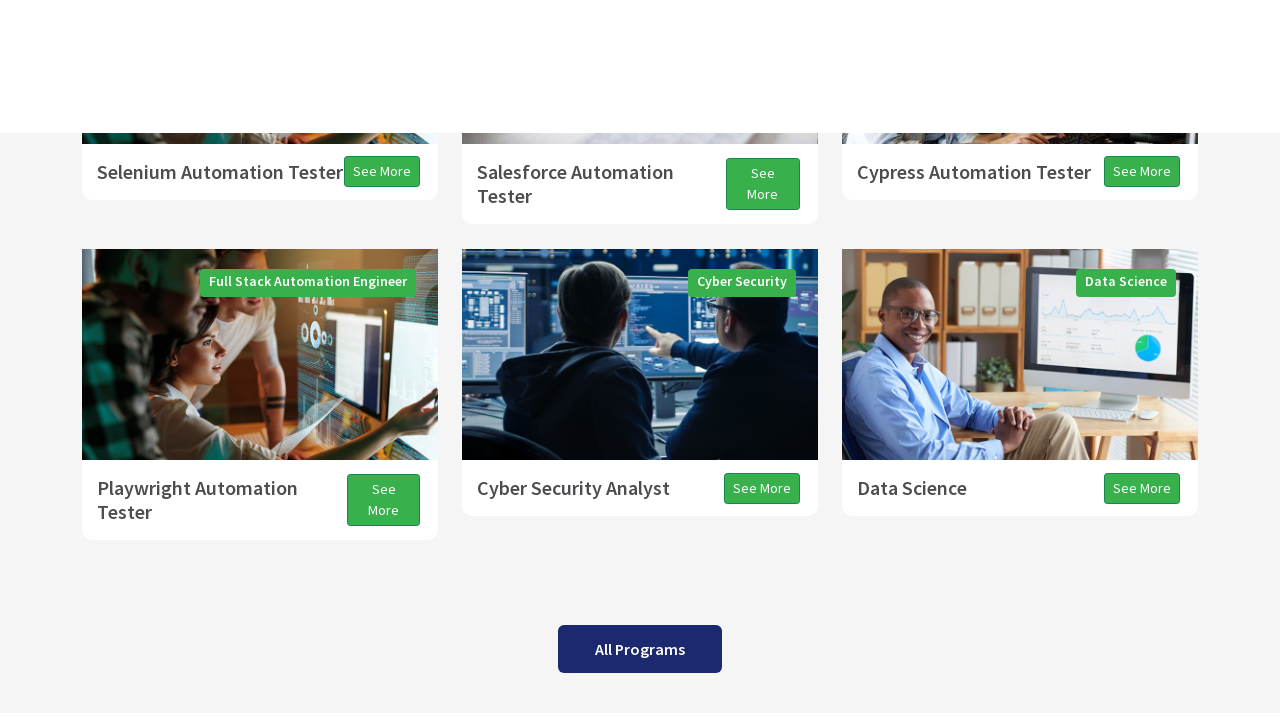

Waited 3 seconds after scrolling down
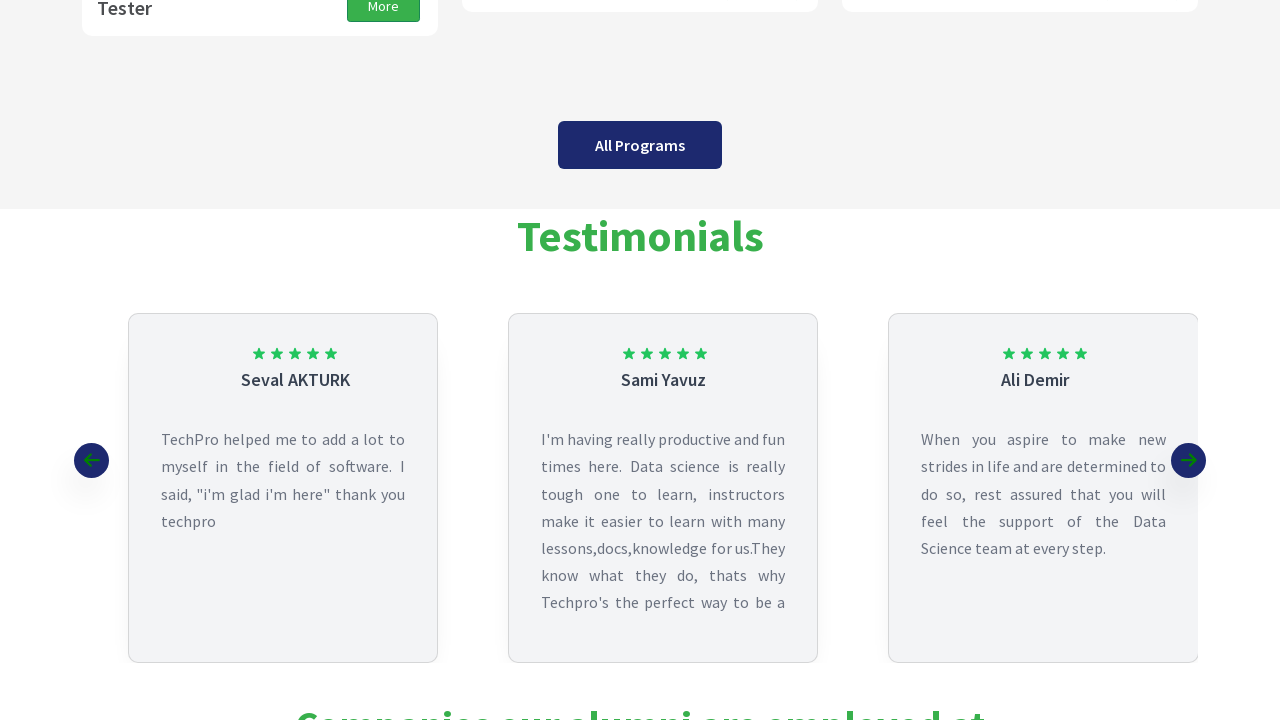

Pressed ARROW_DOWN key for smaller scroll increment
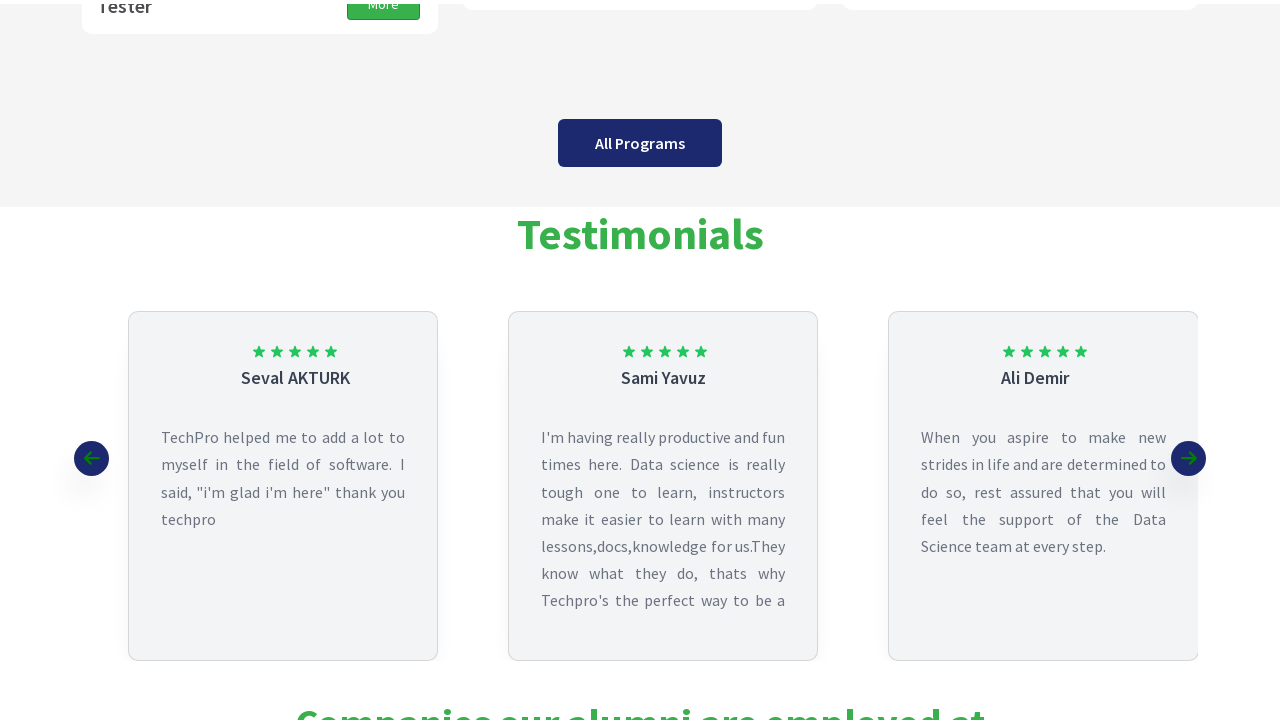

Waited 3 seconds after arrow down press
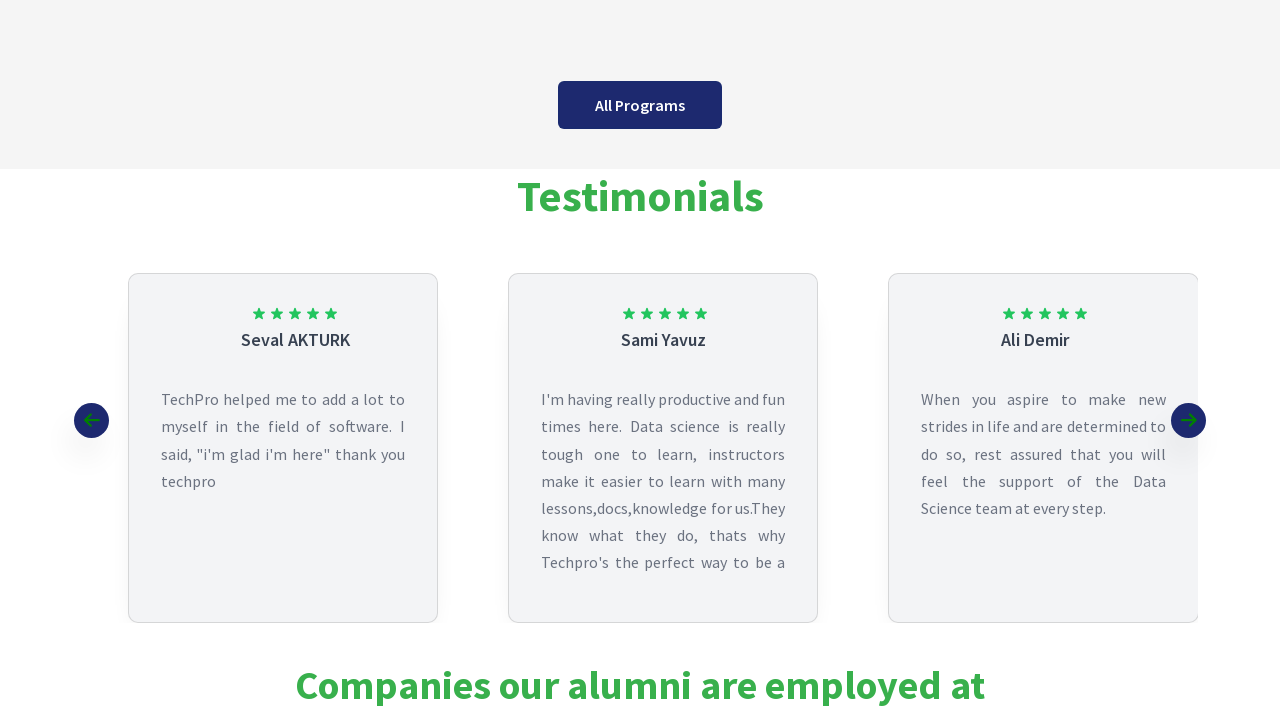

Pressed PAGE_UP key to scroll back up
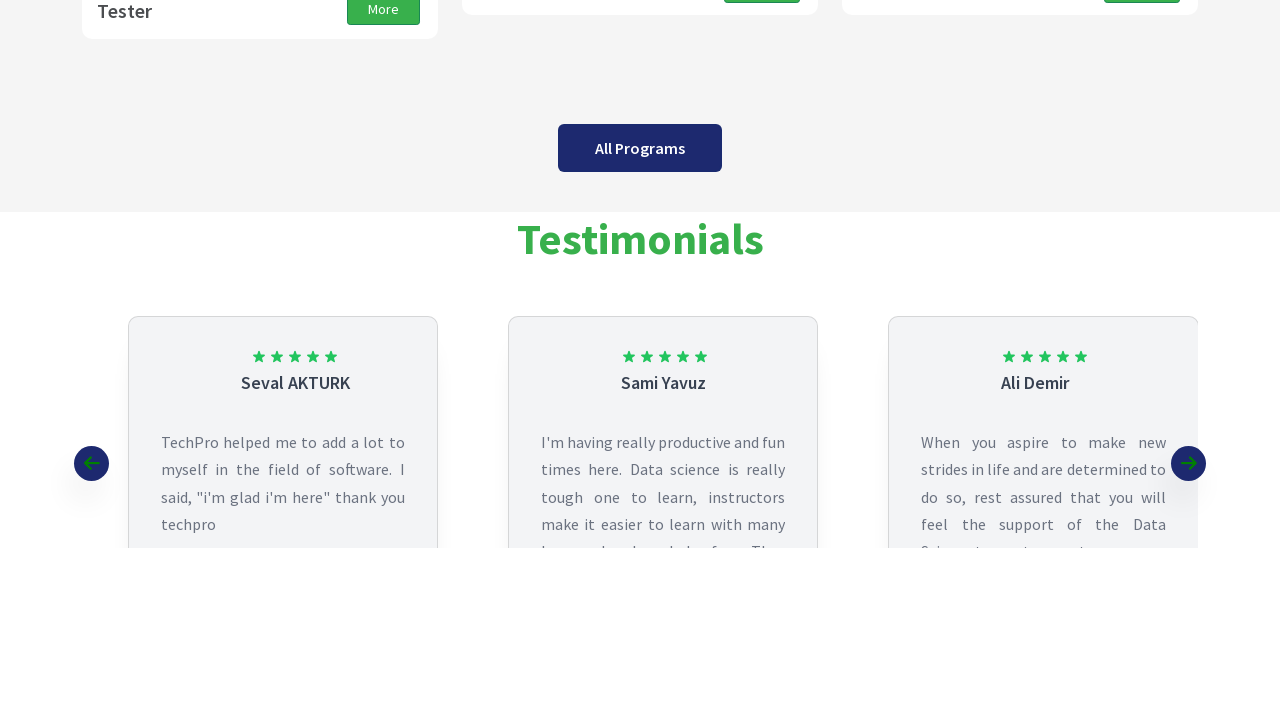

Waited 3 seconds after scrolling up
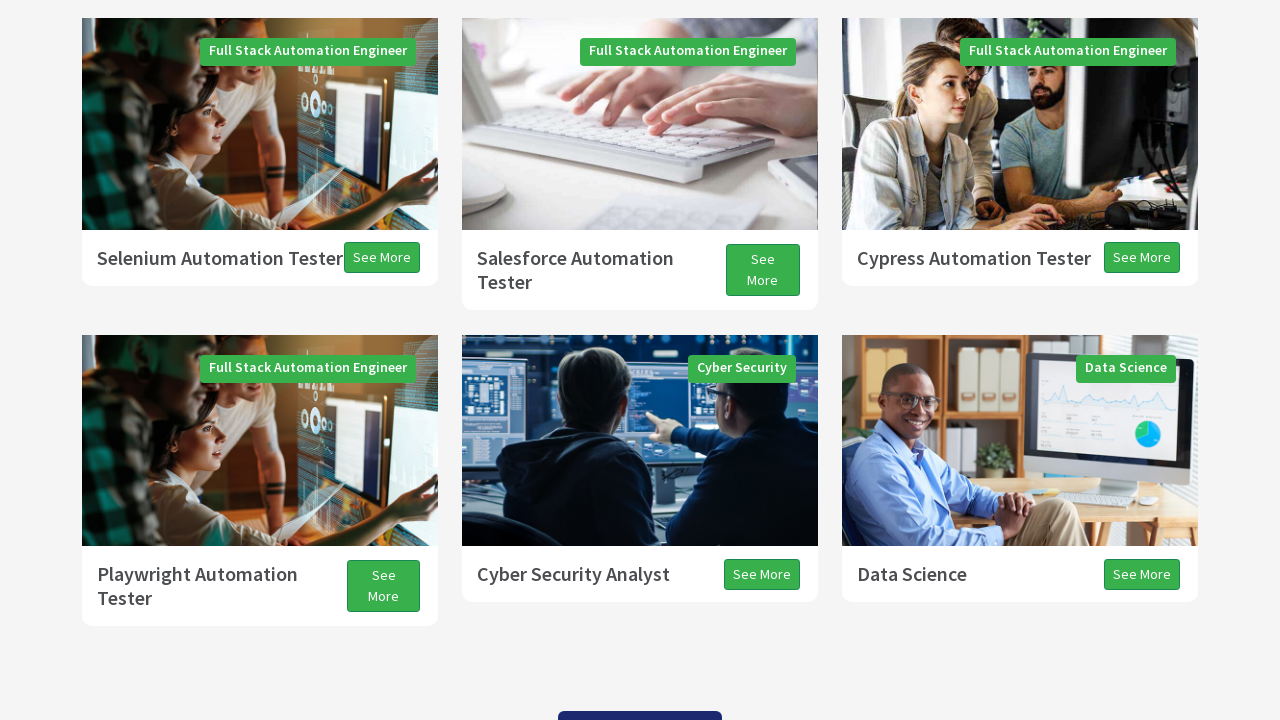

Pressed ARROW_UP key for smaller scroll up increment
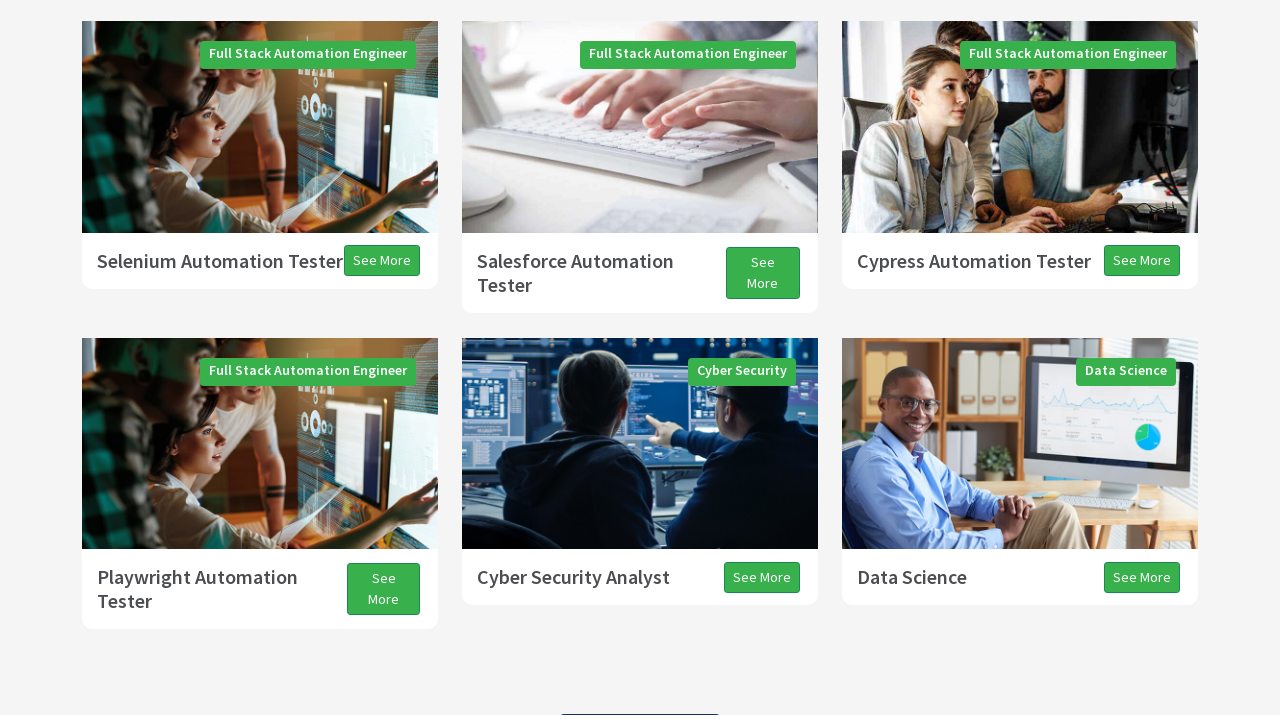

Waited 3 seconds after arrow up press
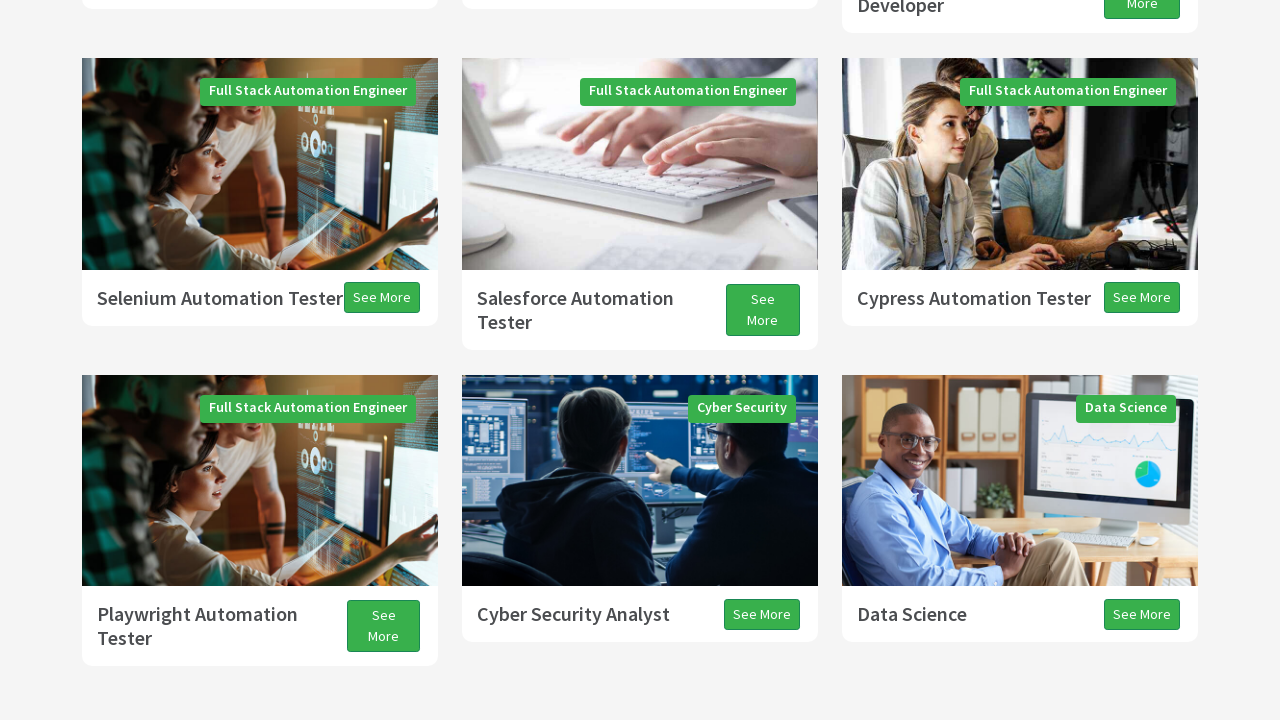

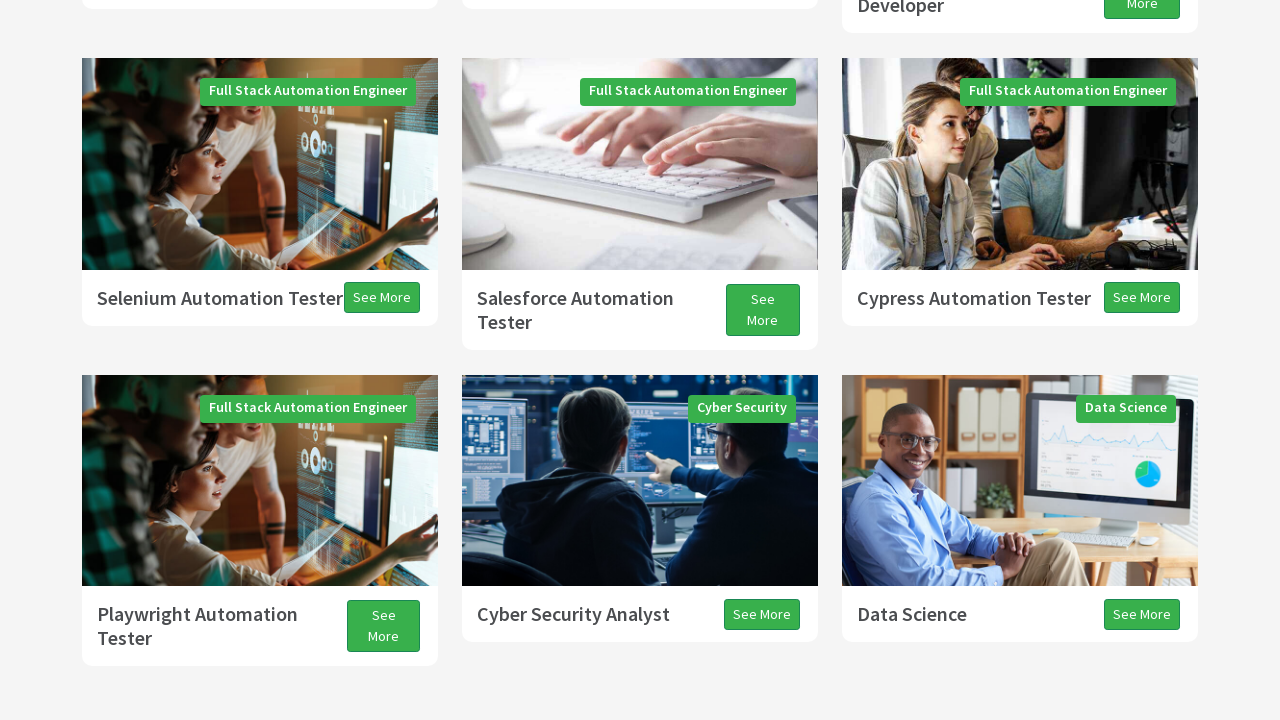